Tests right-click context menu functionality by performing a right-click on a button element to trigger a context menu

Starting URL: https://swisnl.github.io/jQuery-contextMenu/3.x/demo.html

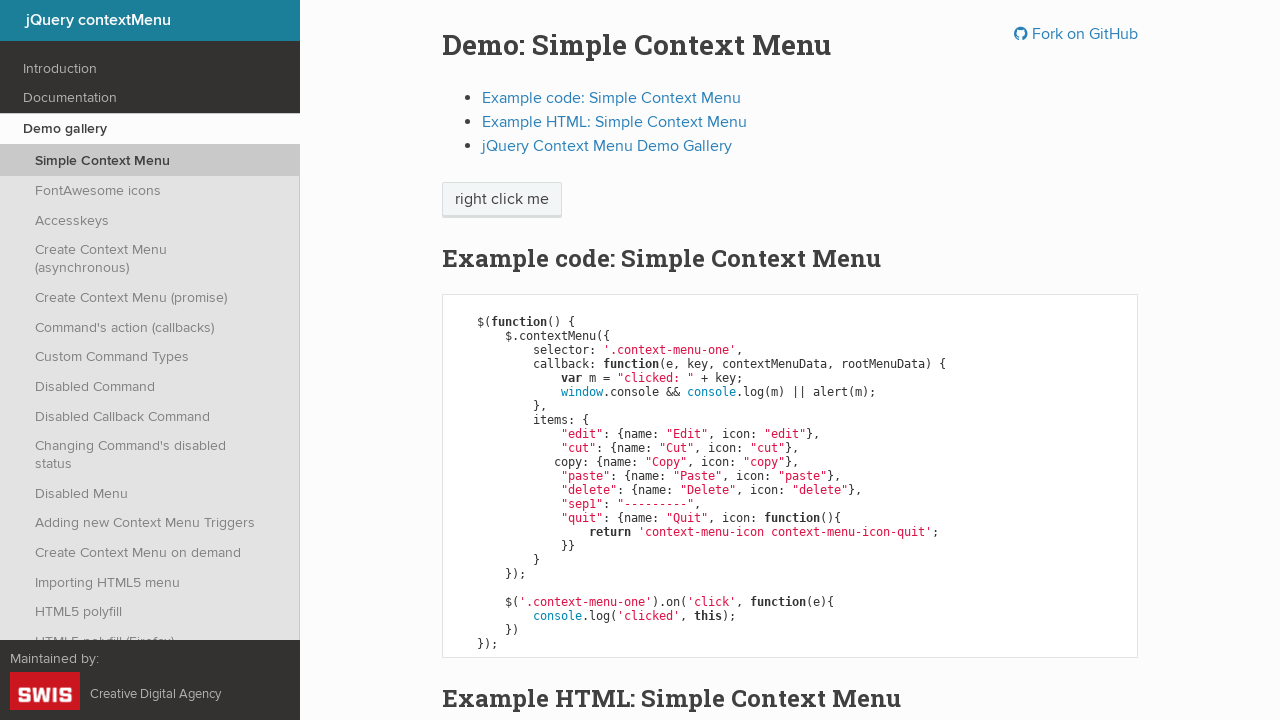

Located context menu trigger button
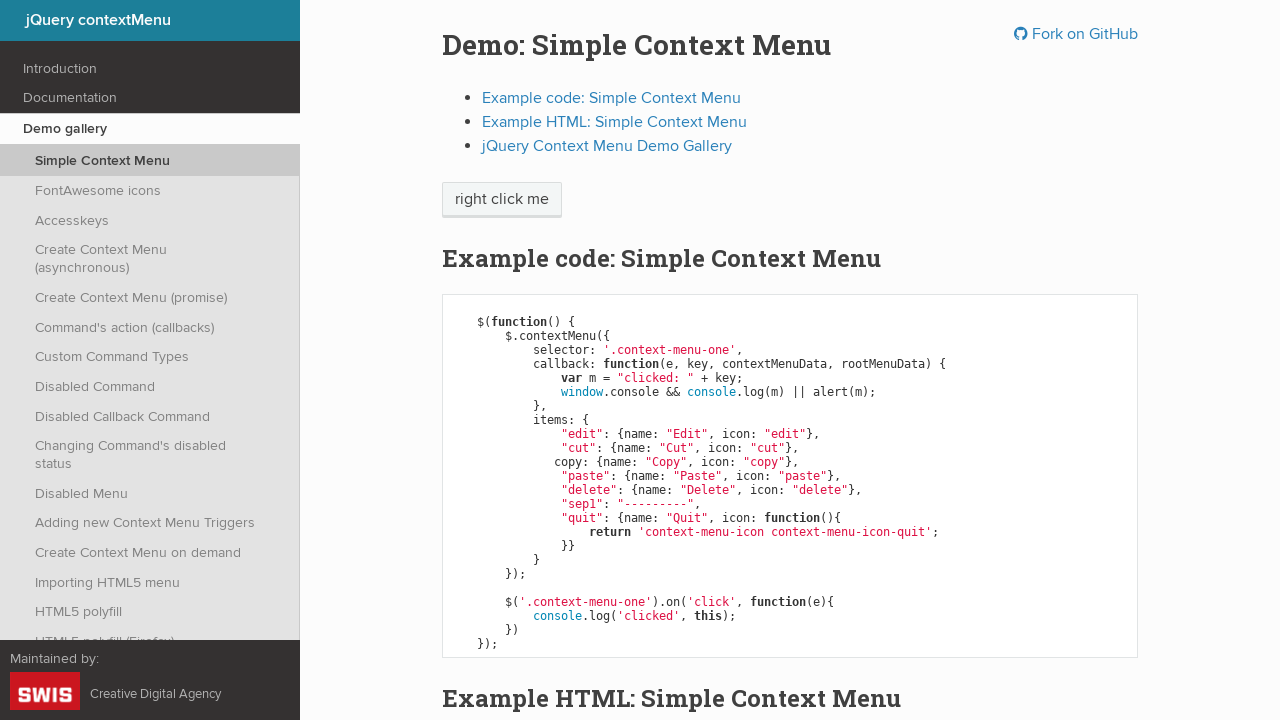

Right-clicked the button to trigger context menu at (502, 200) on .context-menu-one.btn.btn-neutral
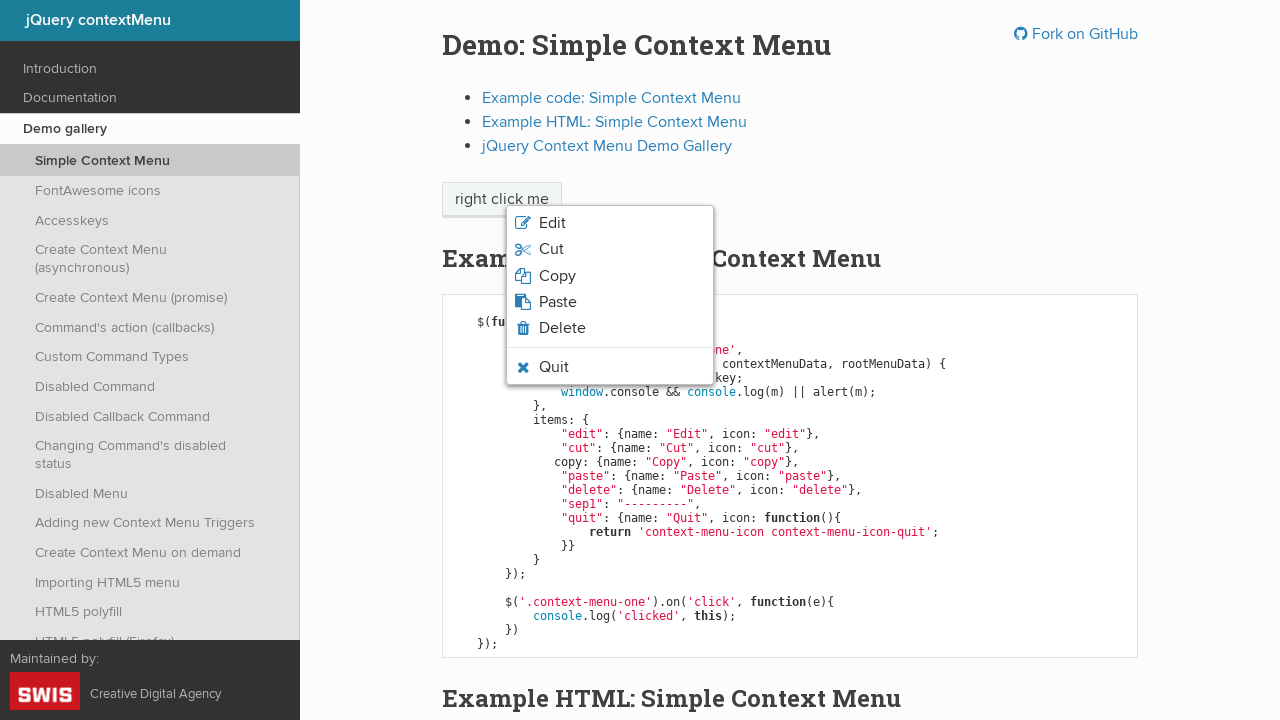

Context menu appeared on the page
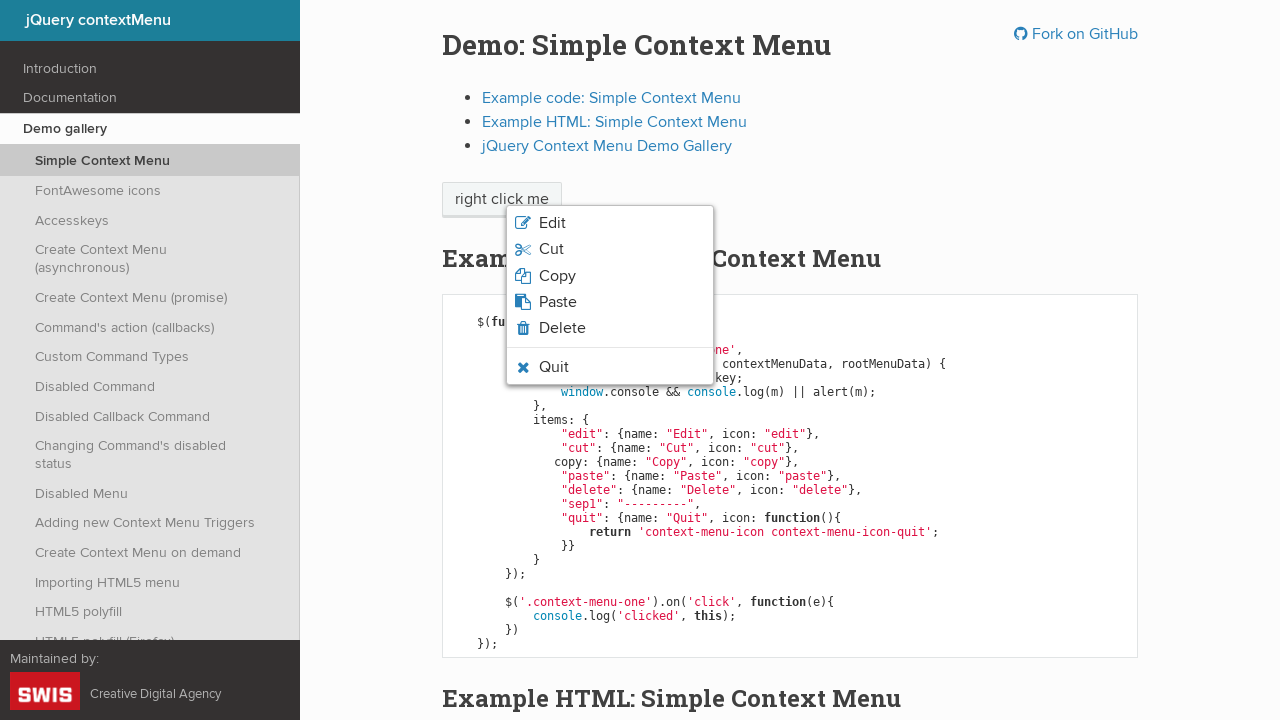

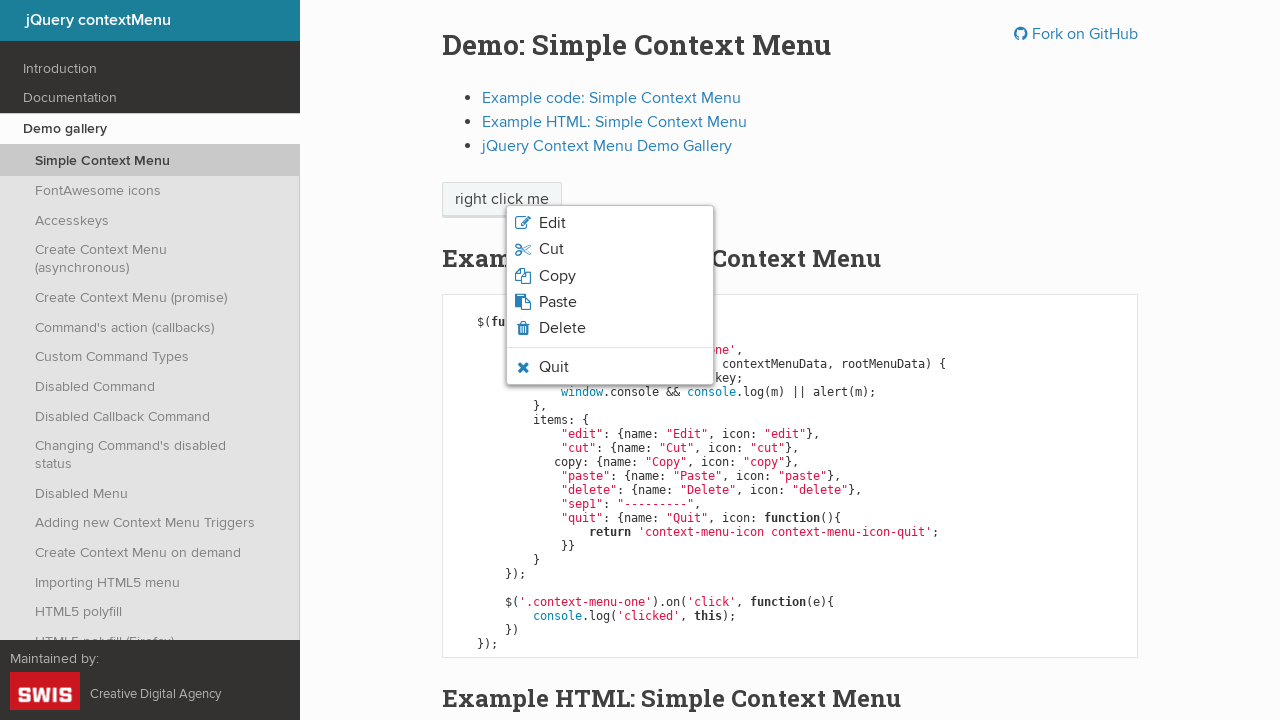